Navigates to an automation practice page and verifies a specific link is present by checking its href attribute

Starting URL: https://rahulshettyacademy.com/AutomationPractice/

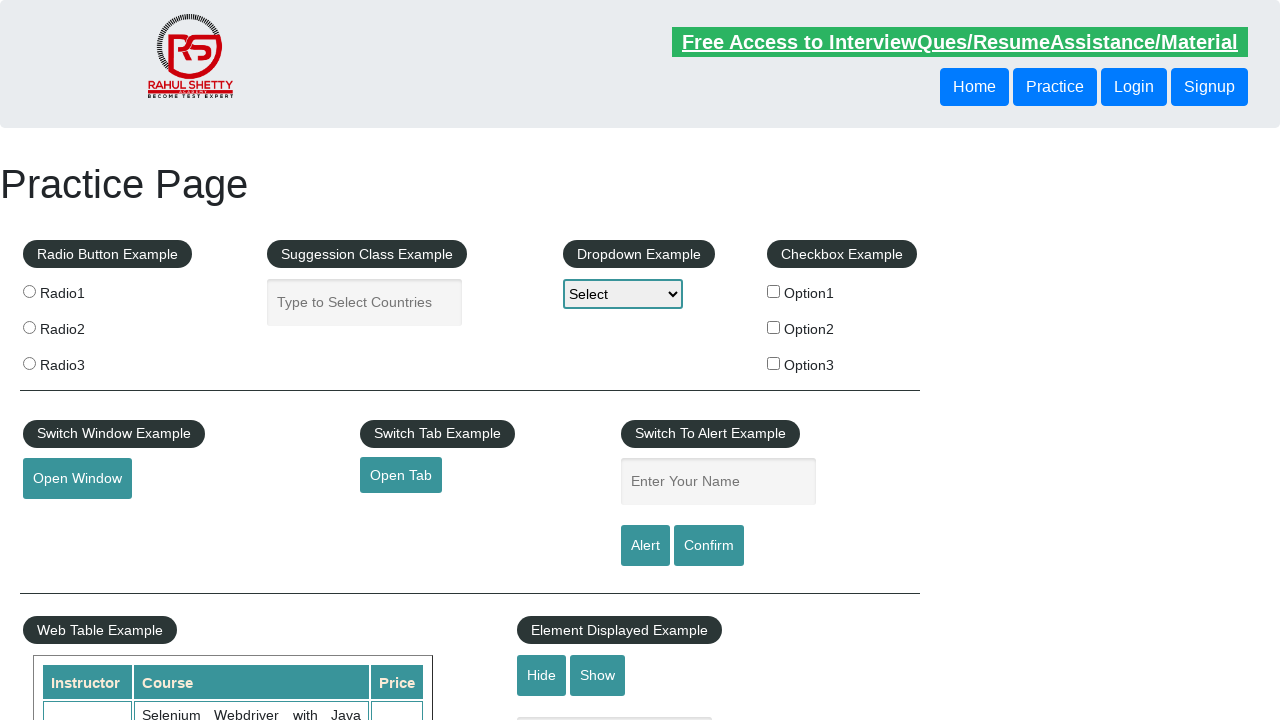

Located SoapUI link element using href attribute selector
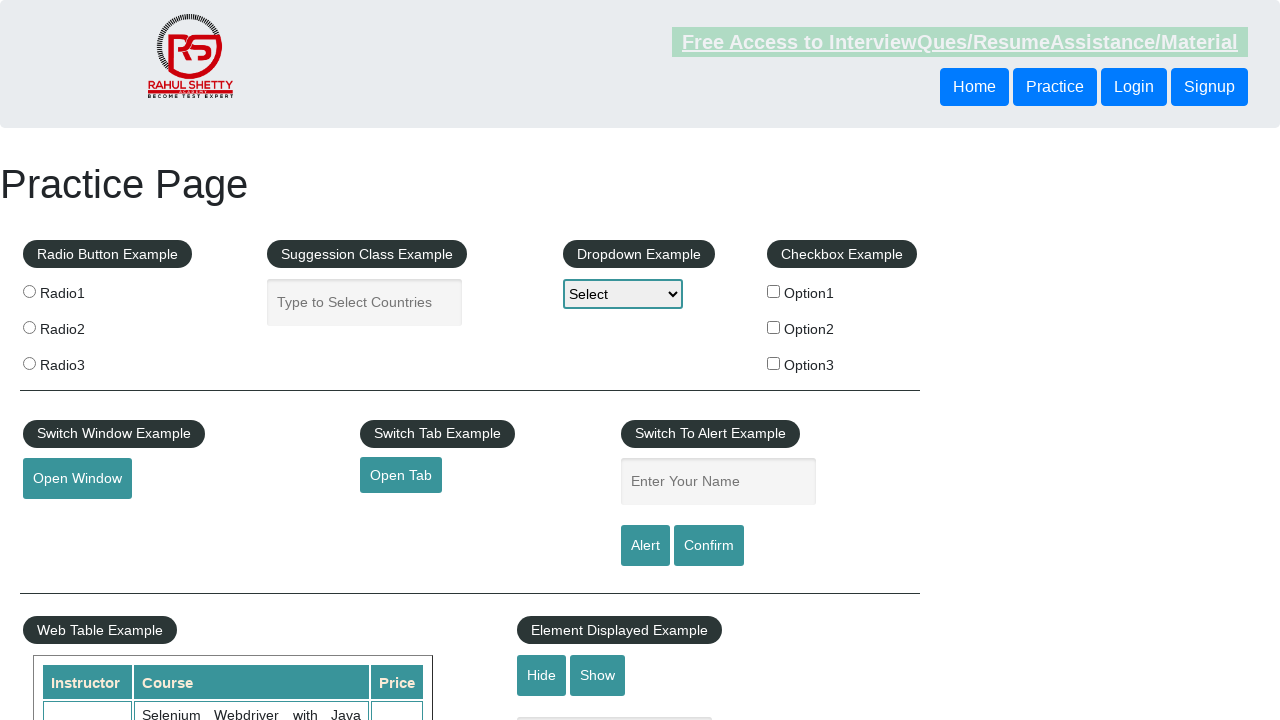

Retrieved href attribute from SoapUI link
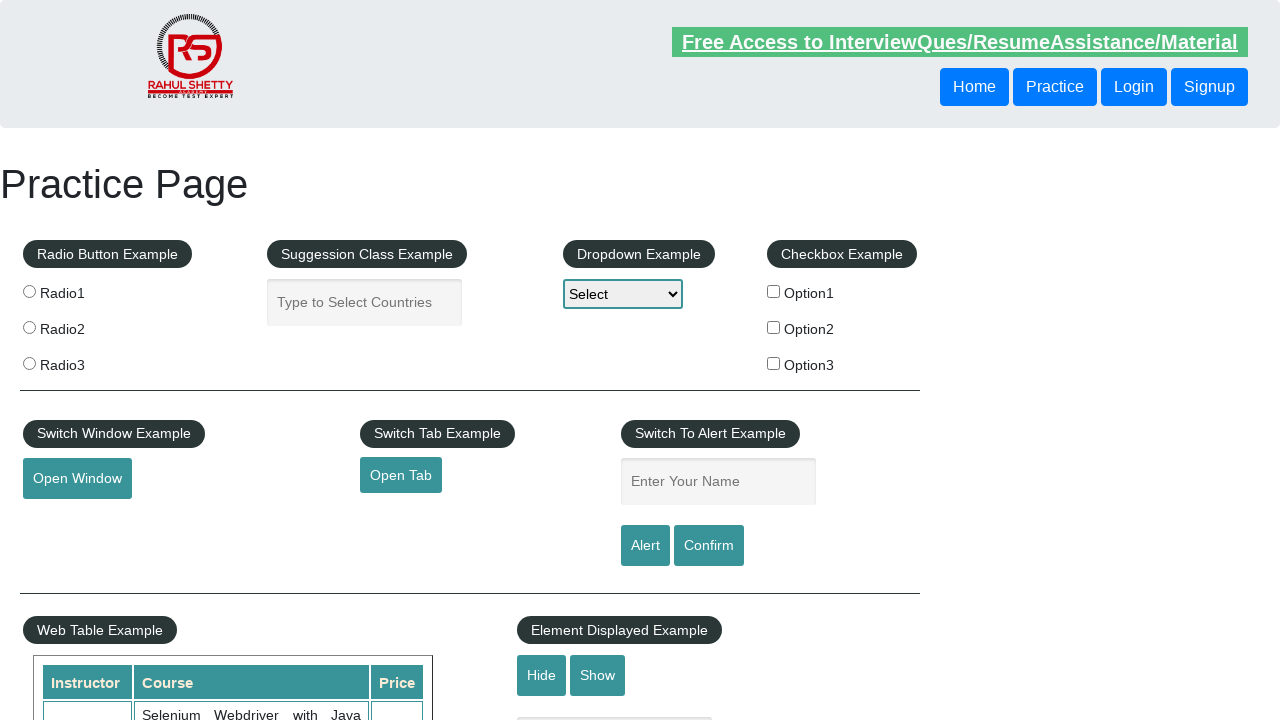

Verified SoapUI link is visible on the page
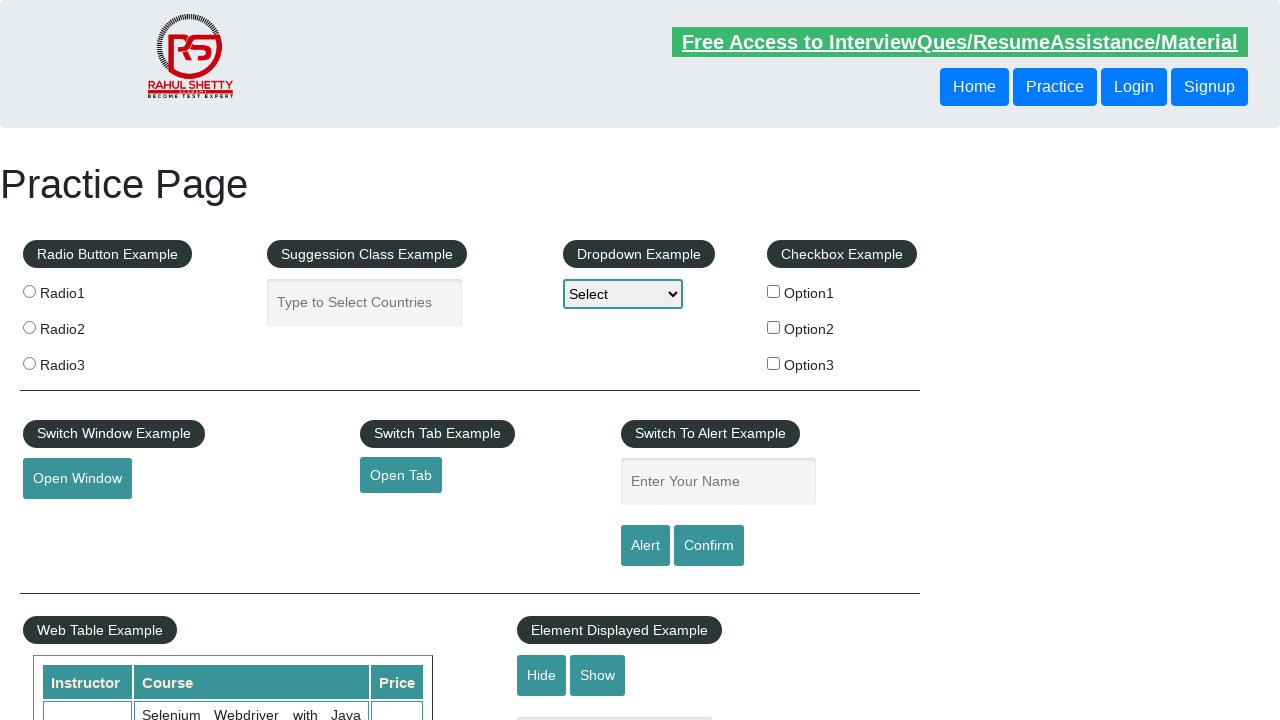

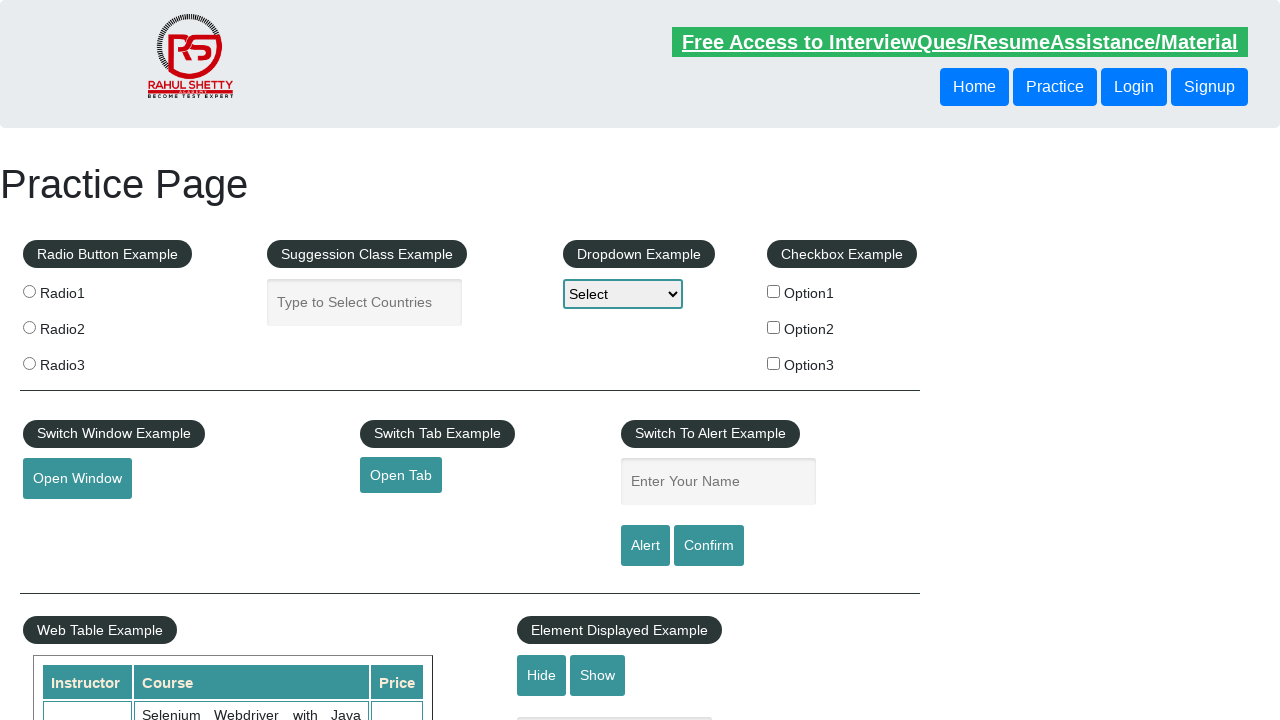